Tests different types of button interactions including double click, right click, and regular click on a buttons demo page

Starting URL: https://demoqa.com/buttons

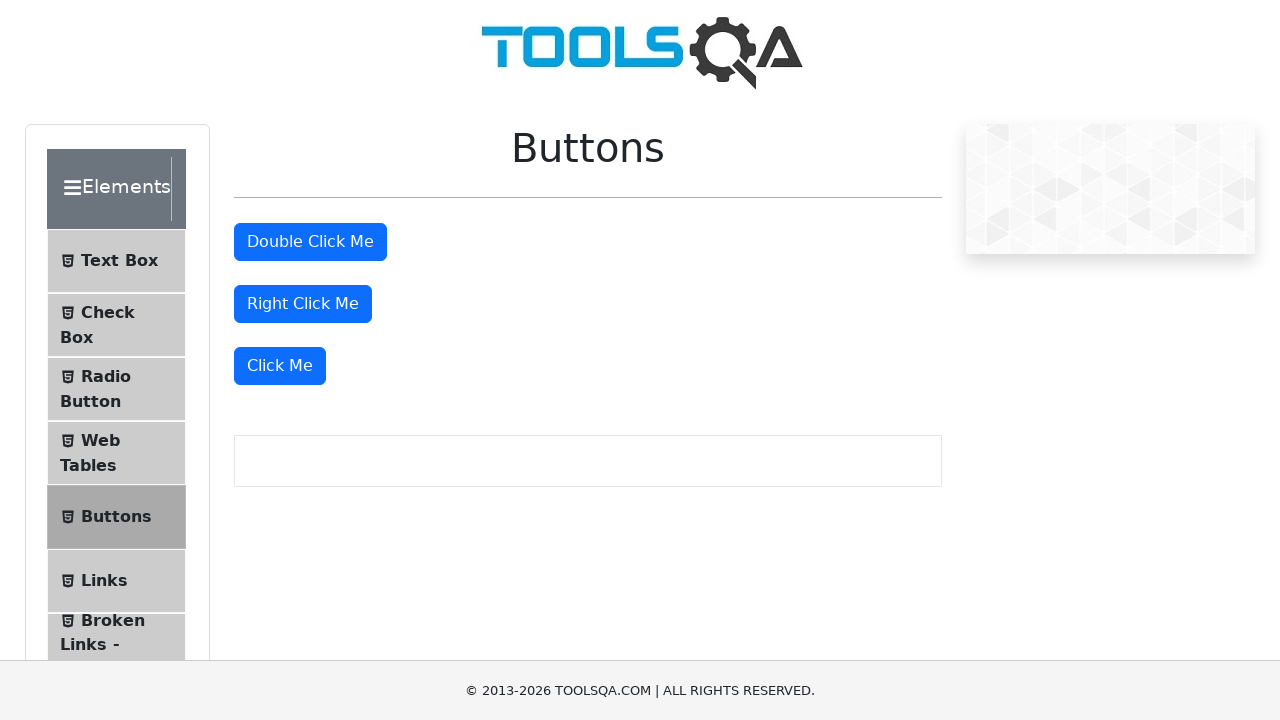

Double clicked the double click button at (310, 242) on button#doubleClickBtn
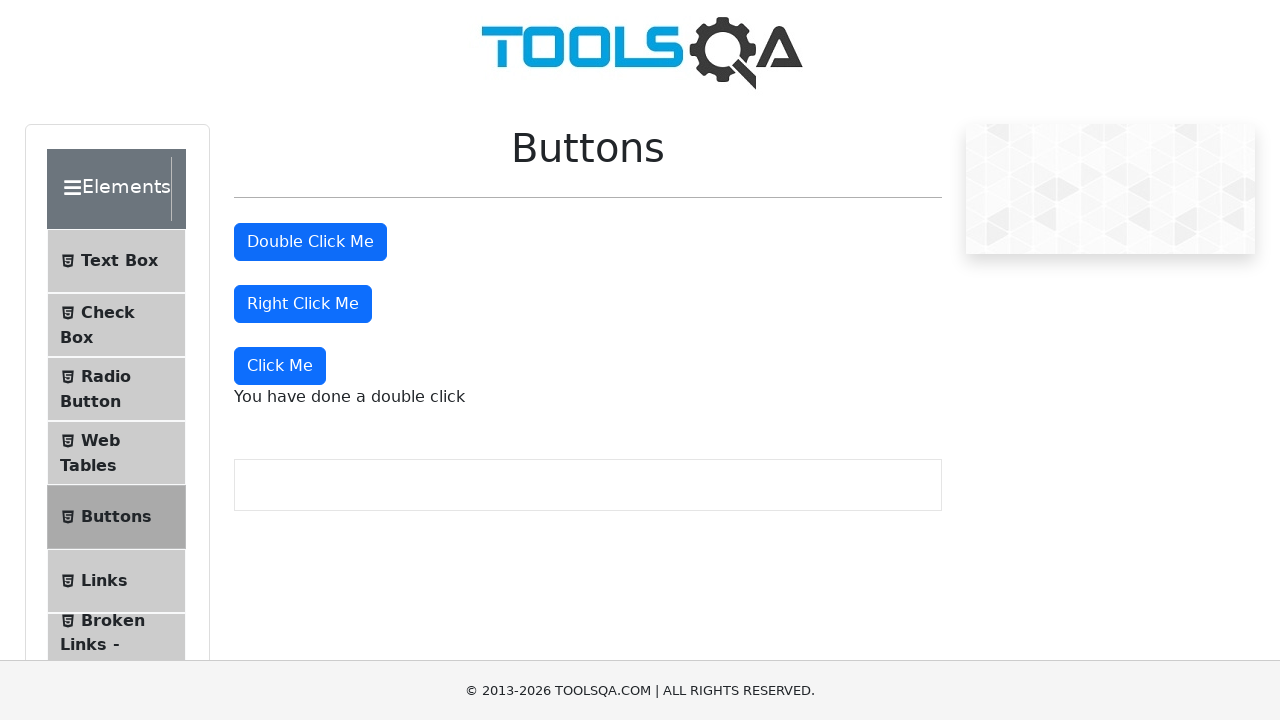

Right clicked the right click button at (303, 304) on button#rightClickBtn
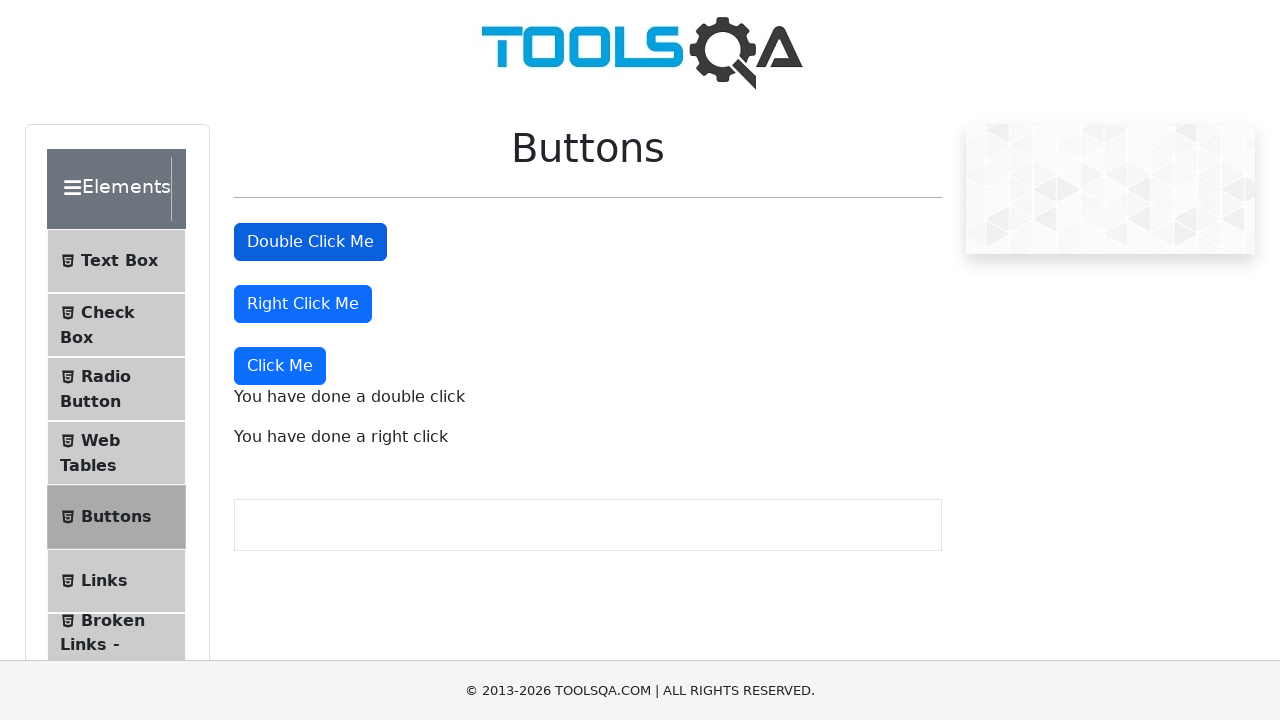

Clicked the dynamic click button at (280, 366) on xpath=.//div[3]/button
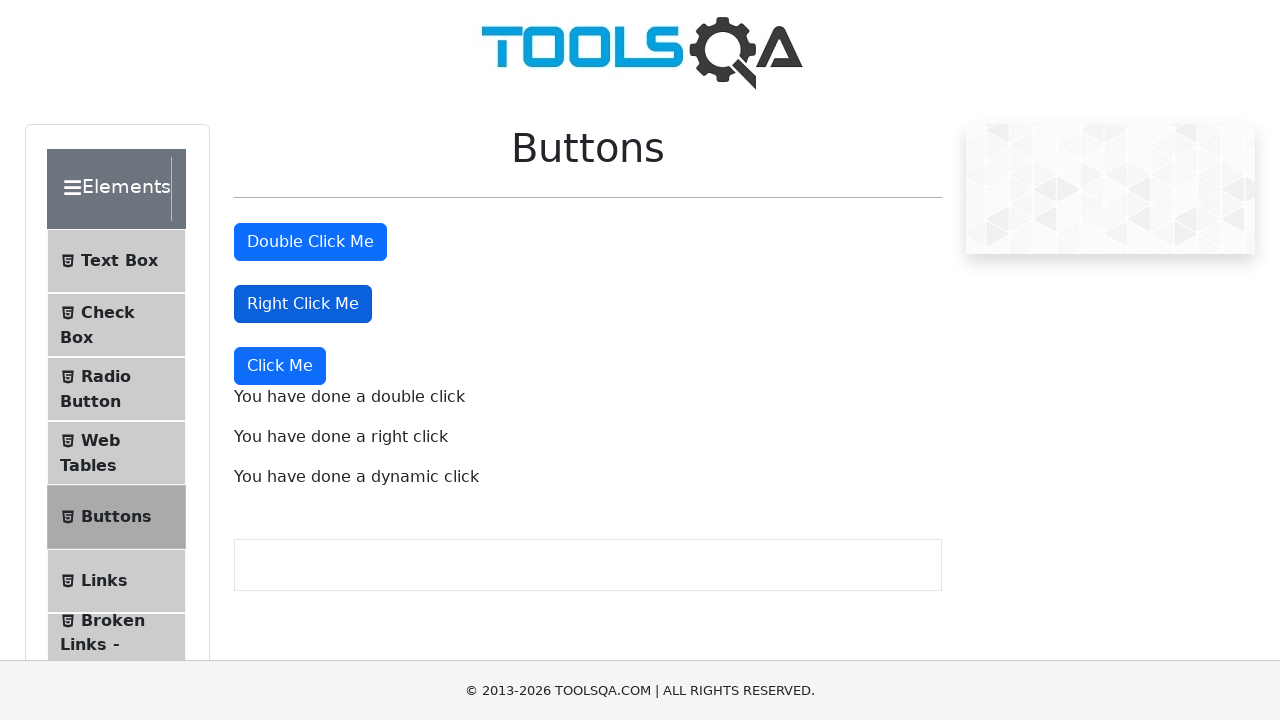

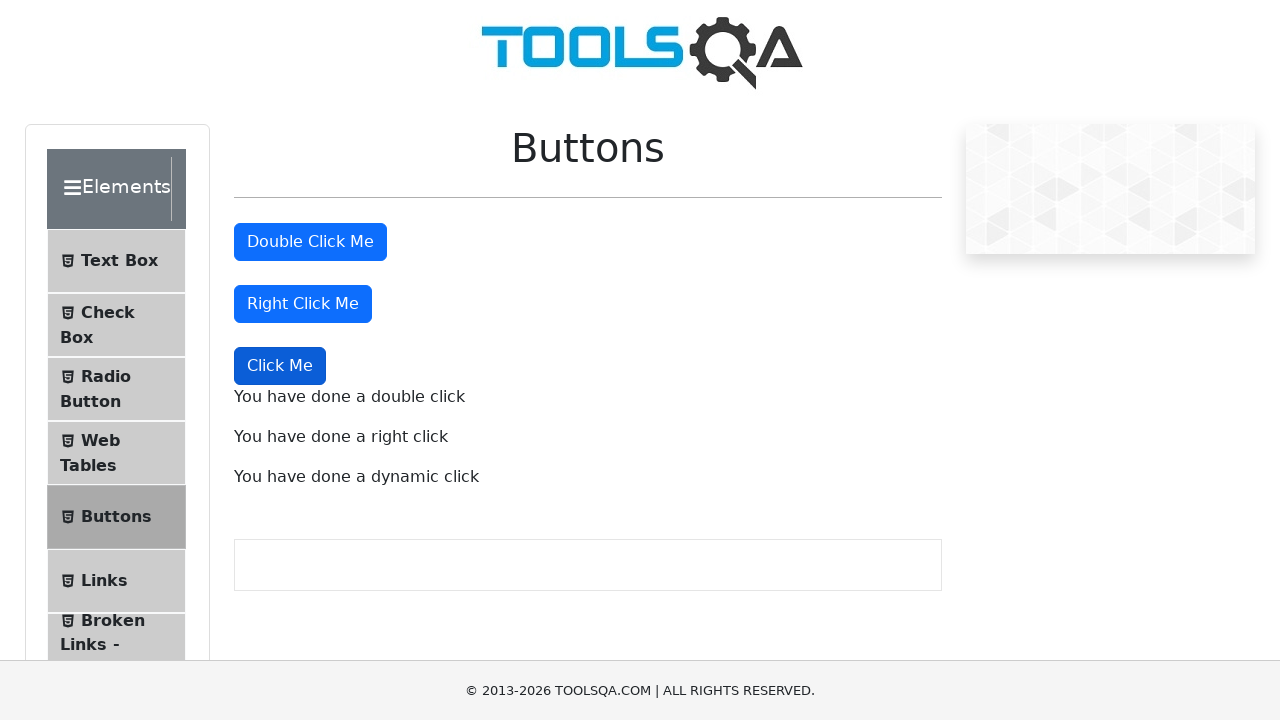